Tests dynamic content generation by clicking a button and waiting for specific text to appear in an element

Starting URL: https://www.training-support.net/webelements/dynamic-content

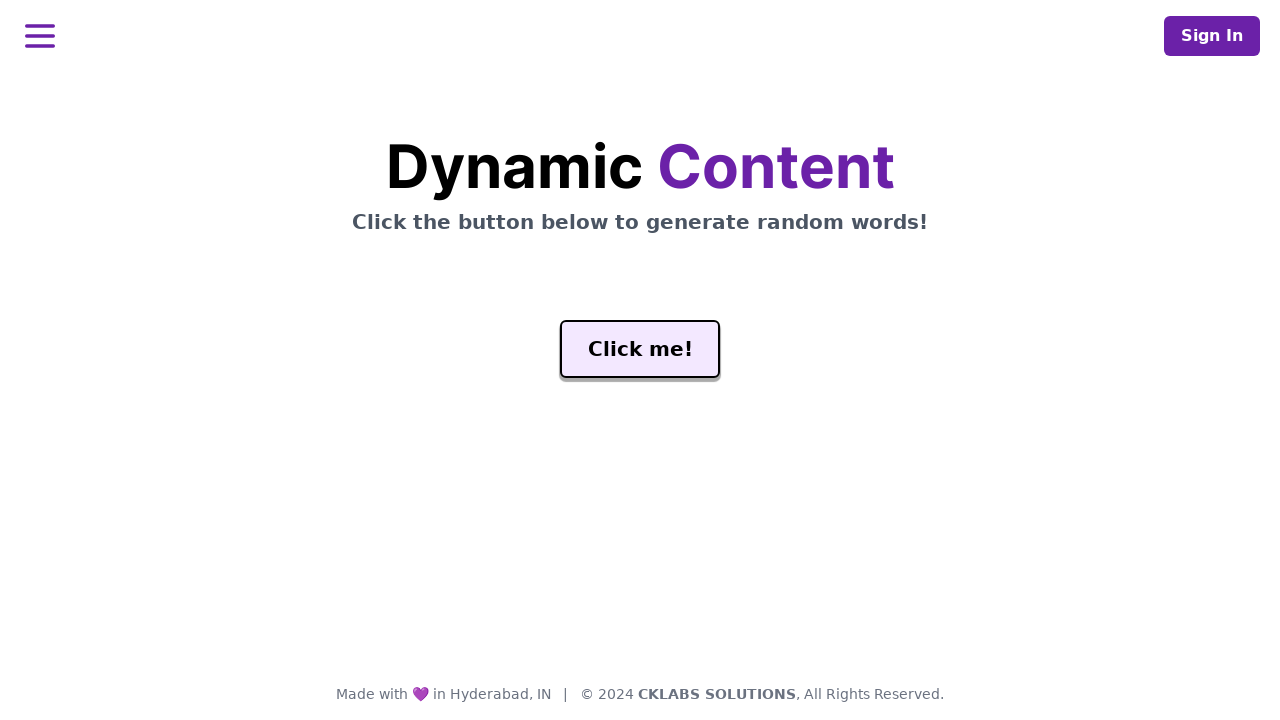

Clicked the generate button to trigger dynamic content generation at (640, 349) on #genButton
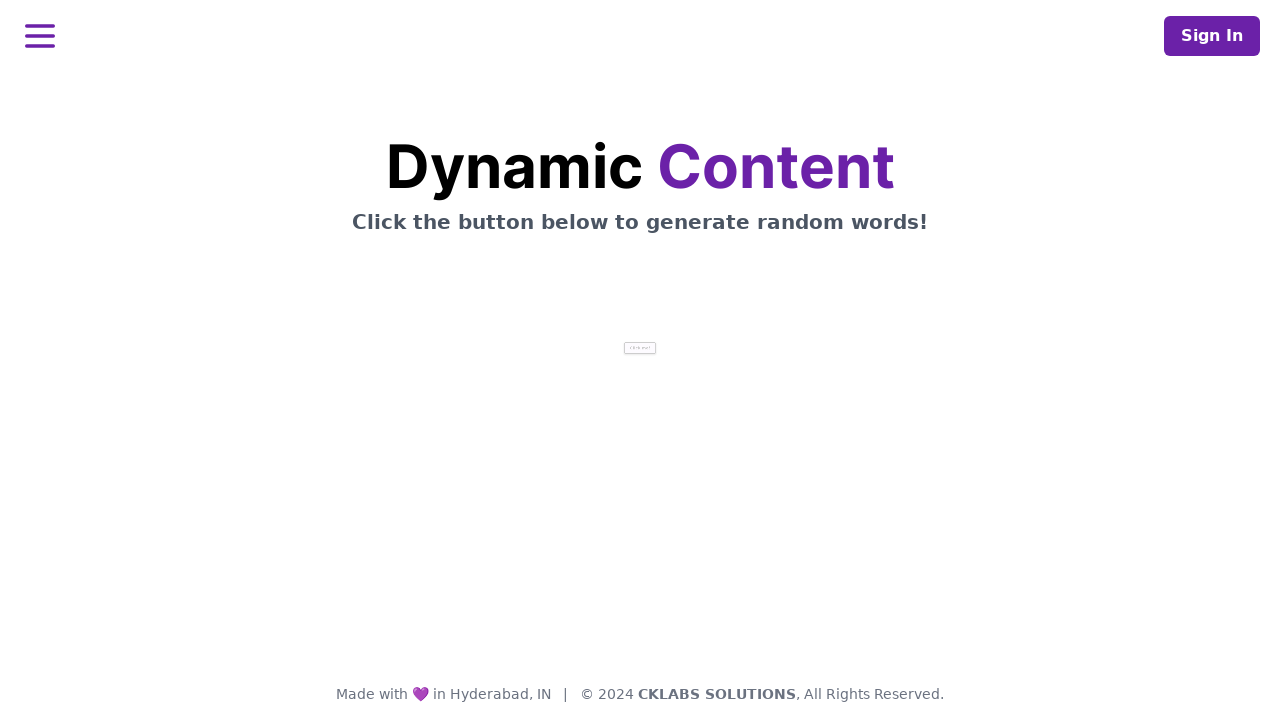

Waited for word element to contain the text 'release'
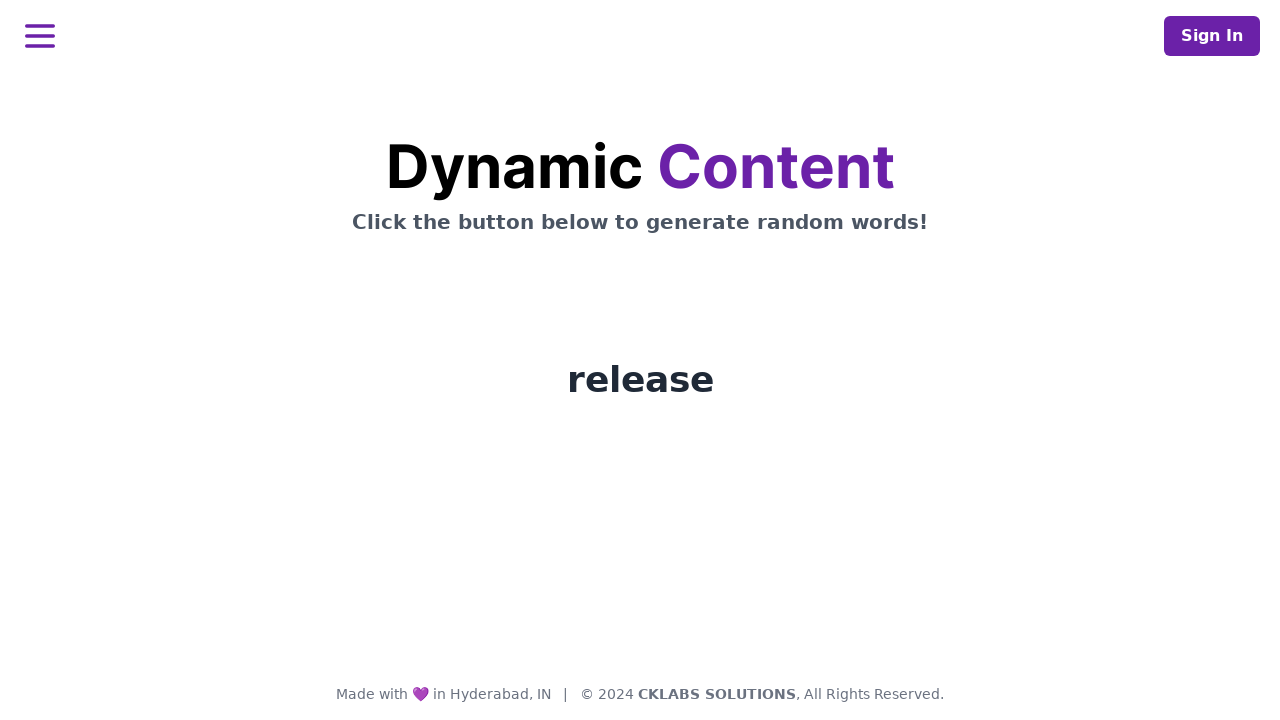

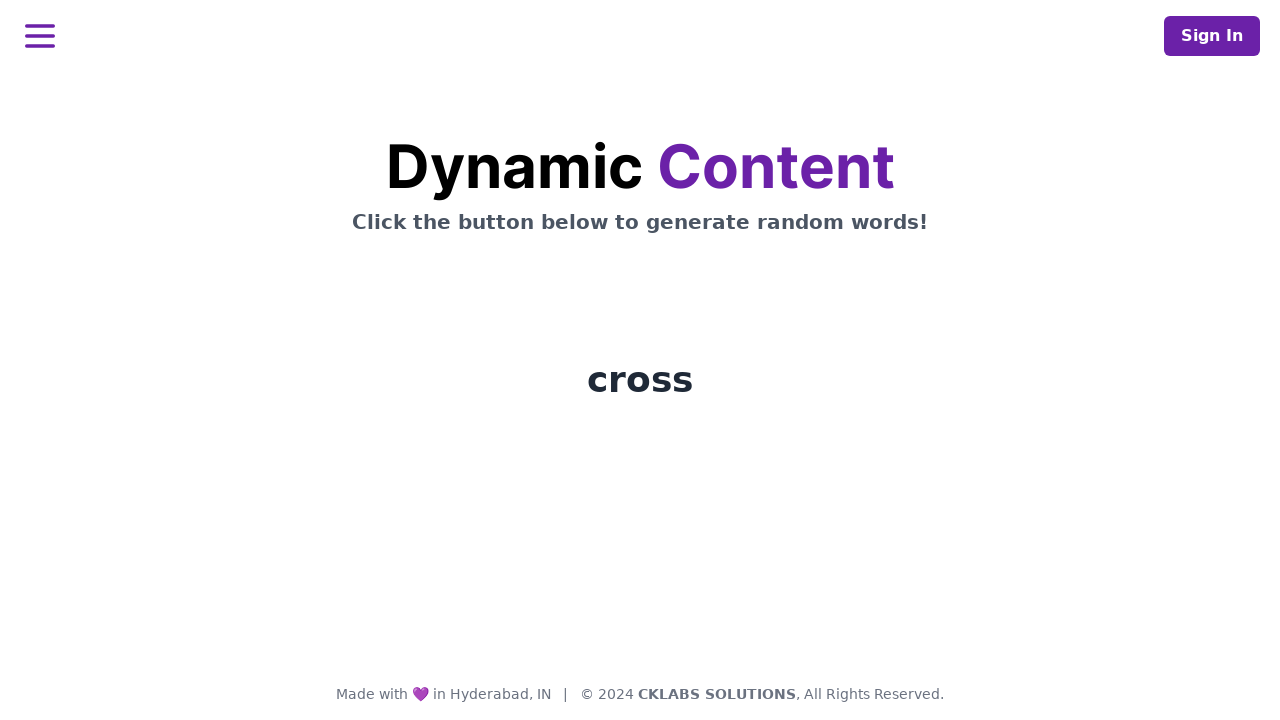